Tests entering text into a JavaScript prompt alert by clicking the third button, typing a name into the prompt, accepting it, and verifying the name appears in the result message

Starting URL: https://testcenter.techproeducation.com/index.php?page=javascript-alerts

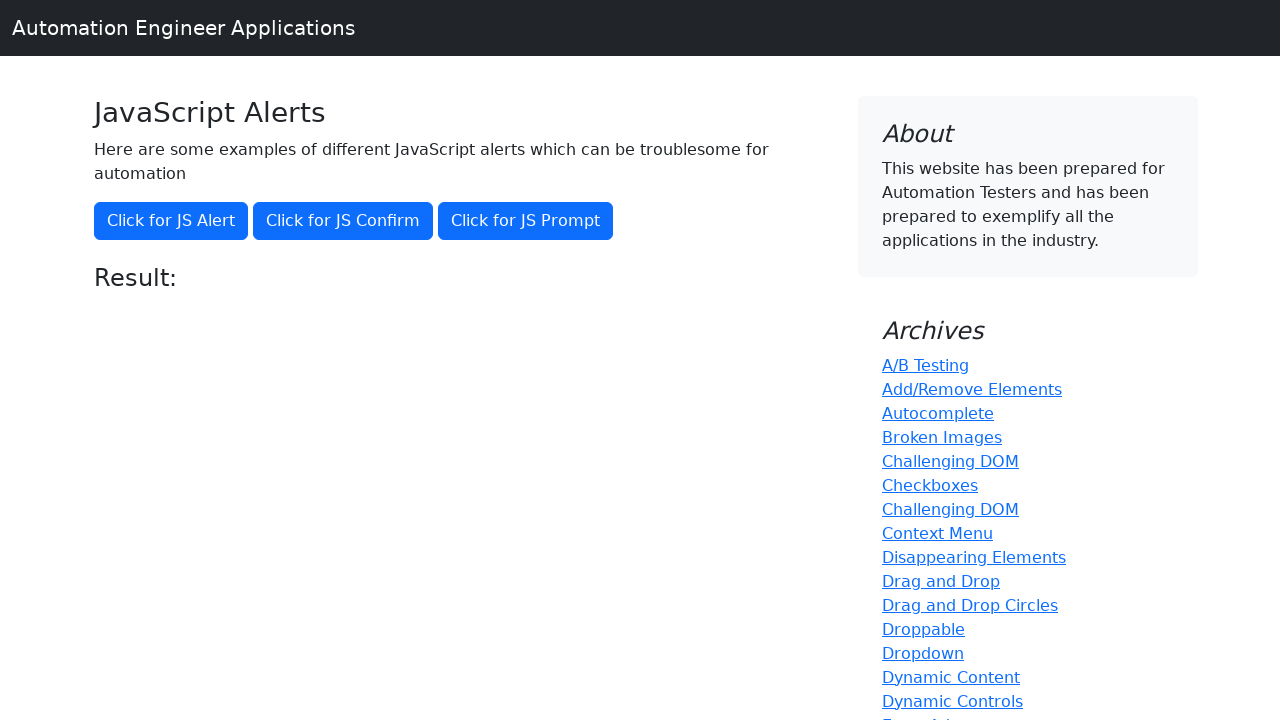

Set up dialog handler to accept prompt with 'Marcus'
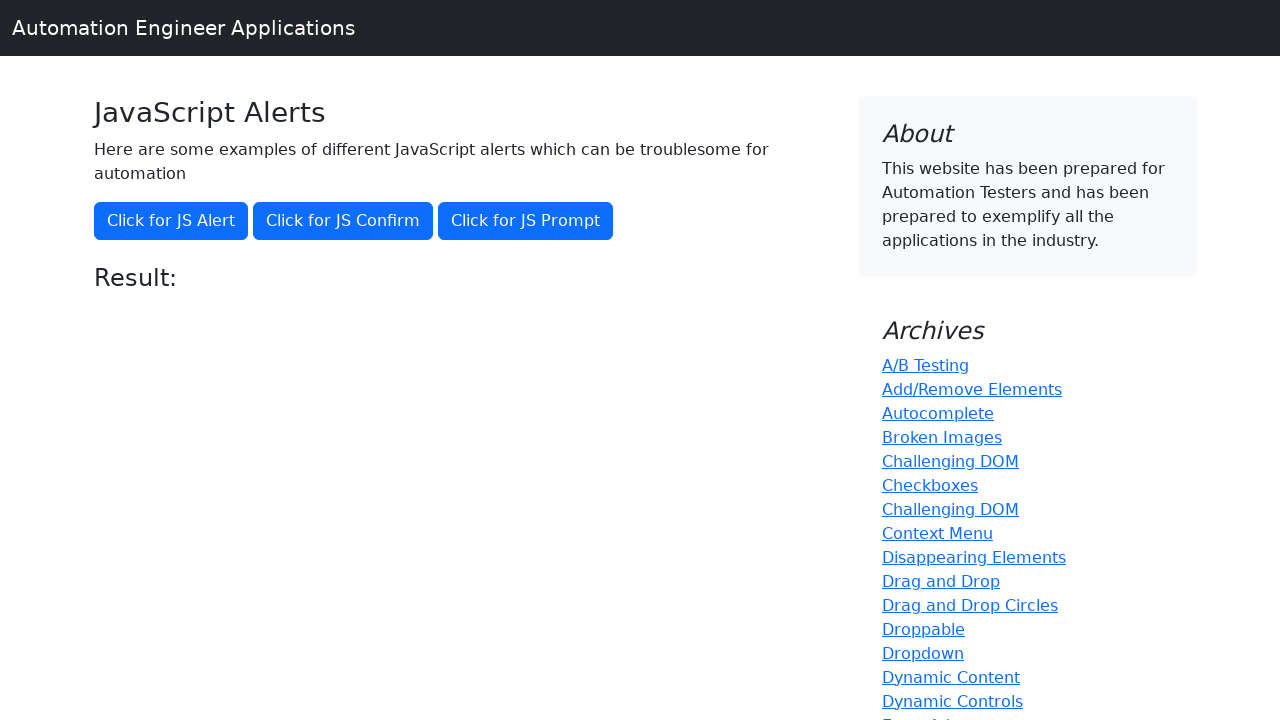

Clicked the third button to trigger JavaScript prompt alert at (526, 221) on (//button)[3]
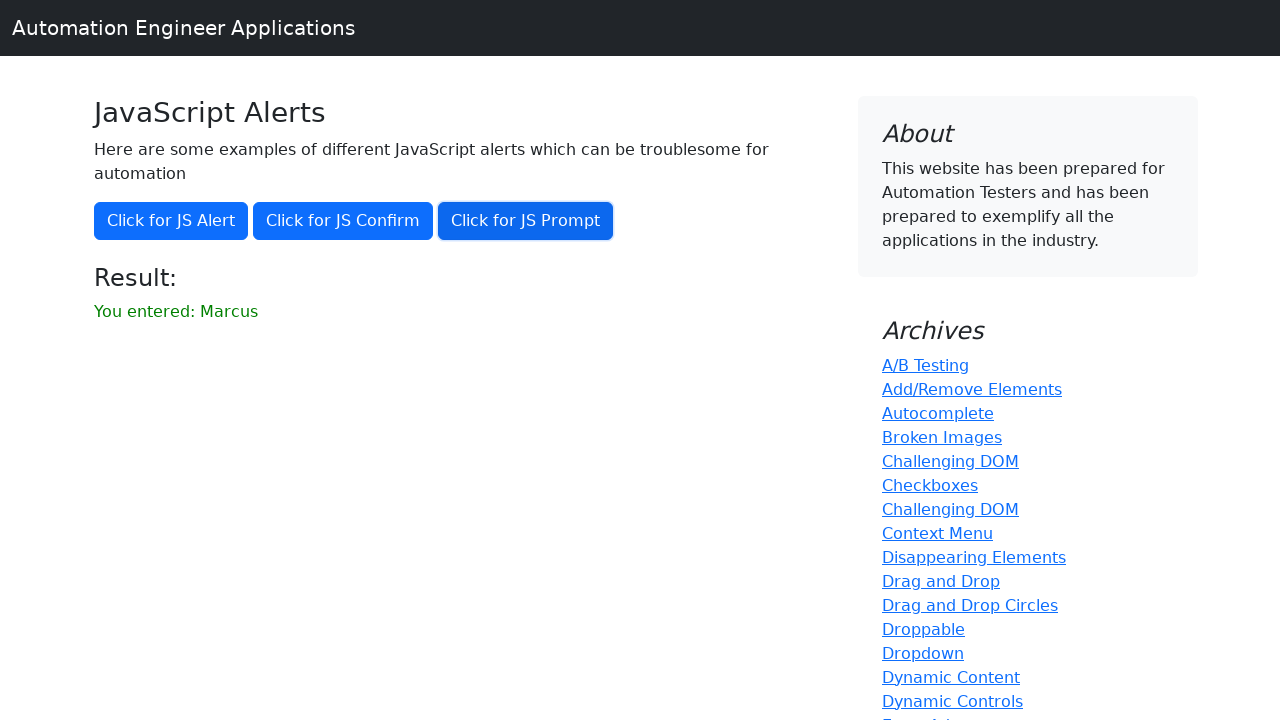

Waited 1000ms for prompt to be processed and result to appear
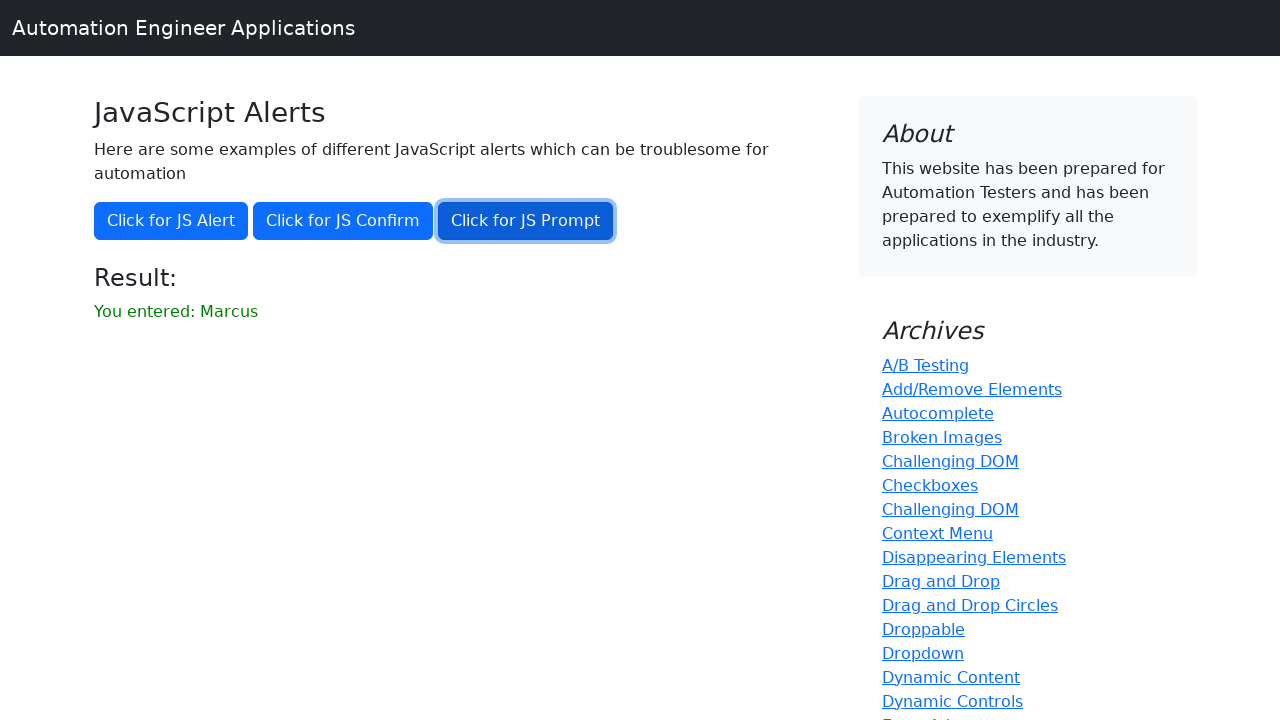

Retrieved result message text from second paragraph
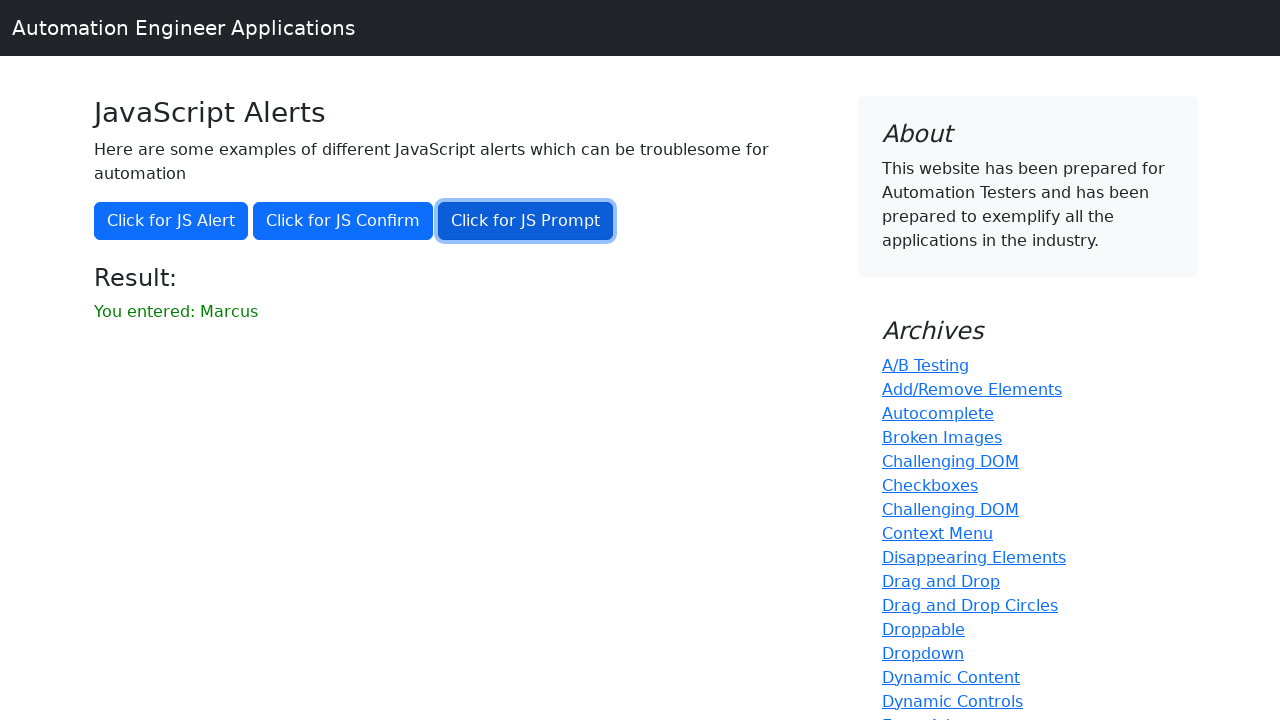

Verified that 'Marcus' appears in the result message
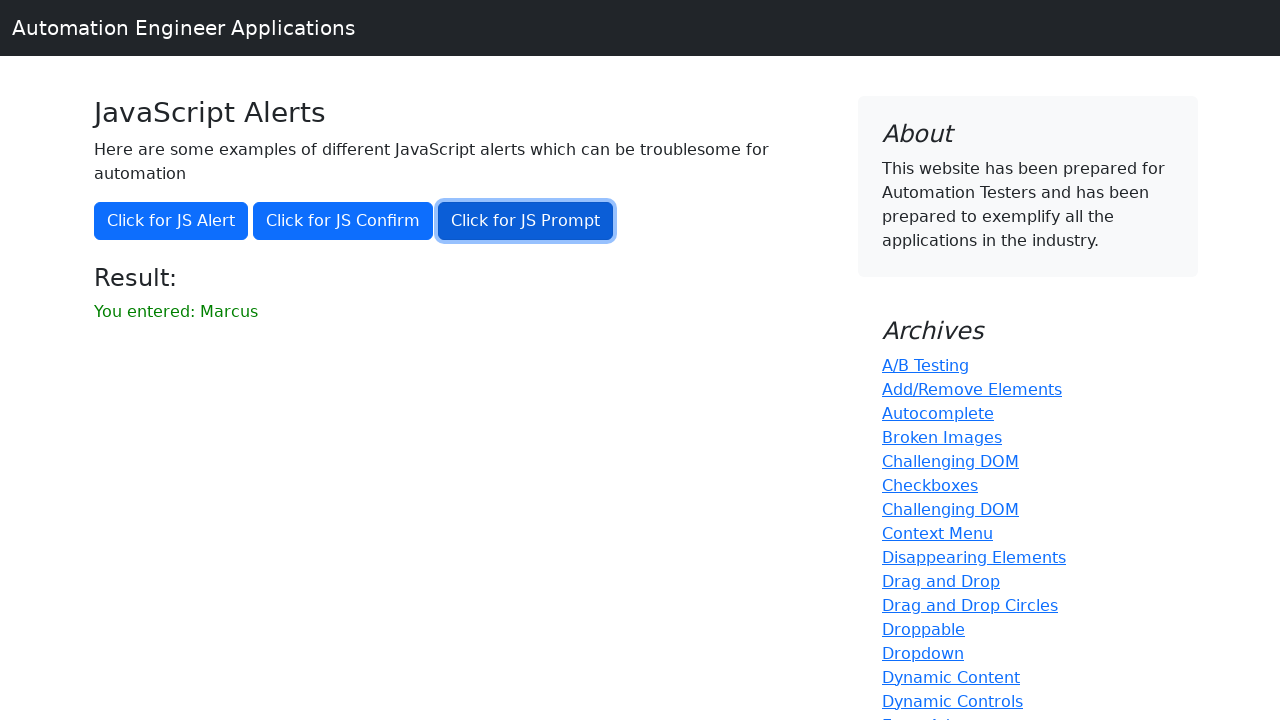

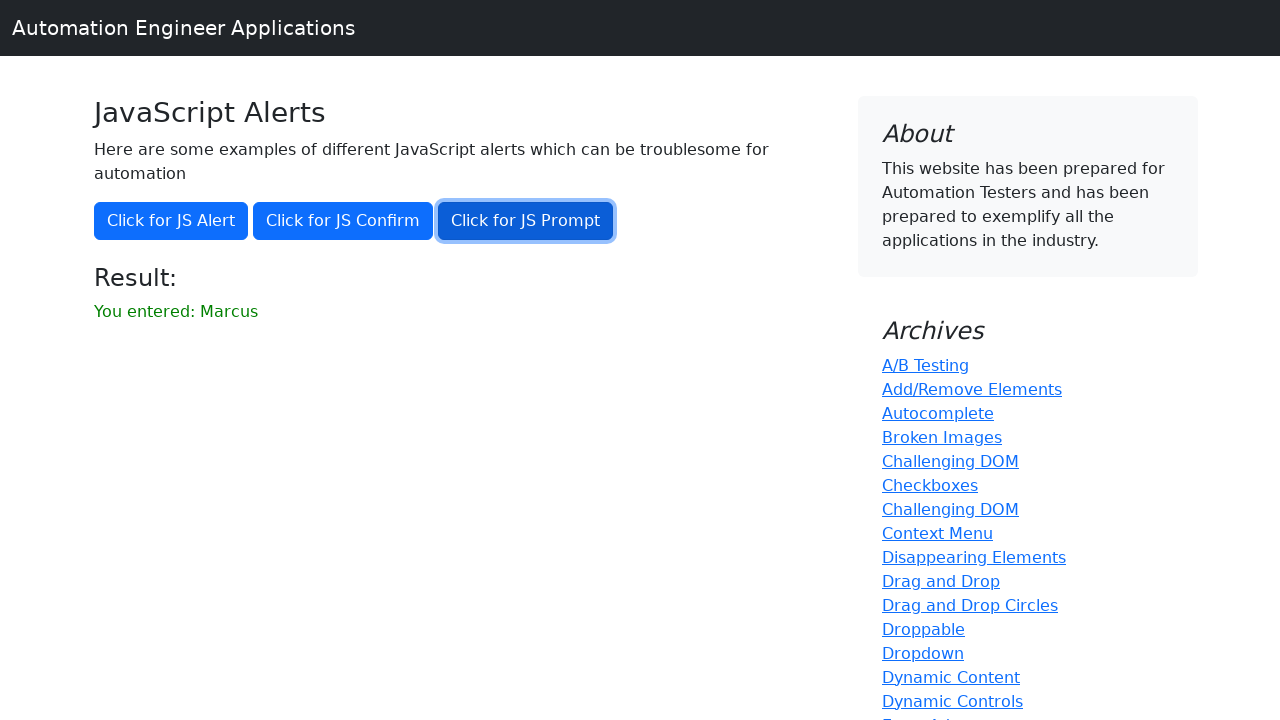